Tests clicking a button with a dynamic ID multiple times to verify the button can be located by its text rather than ID

Starting URL: http://www.uitestingplayground.com/

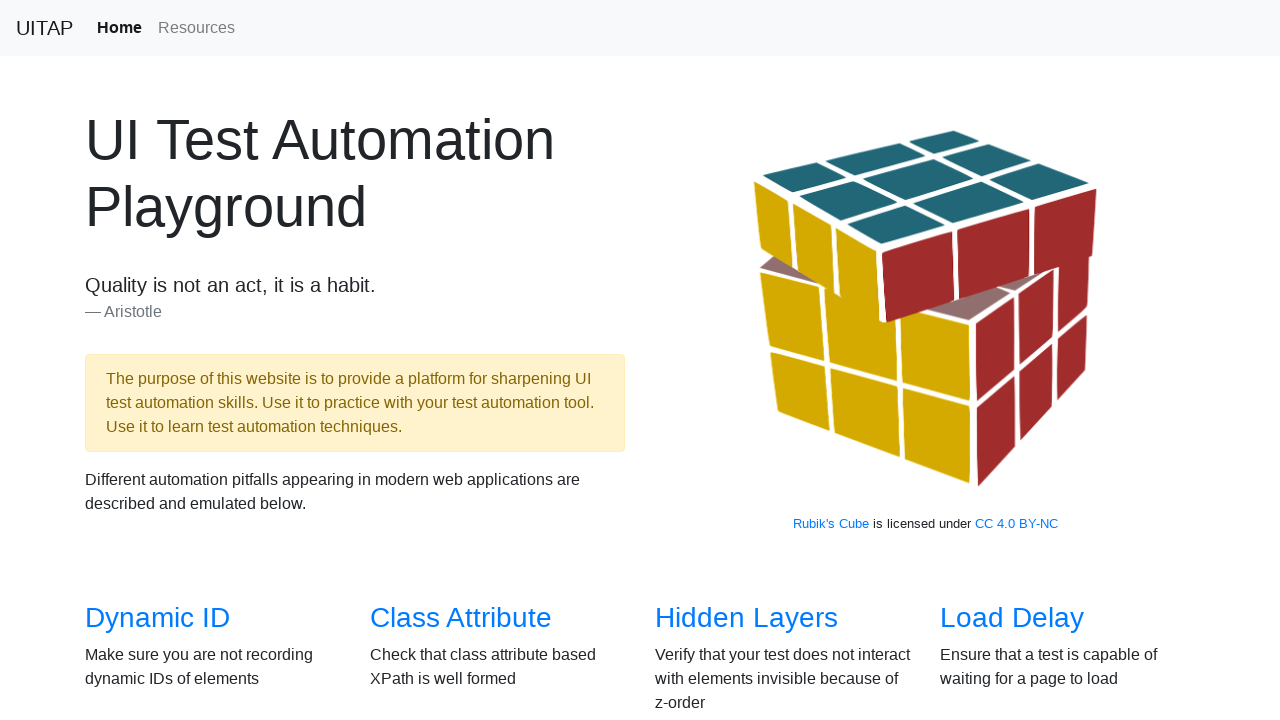

Clicked link to navigate to Dynamic ID page at (158, 618) on a[href='/dynamicid']
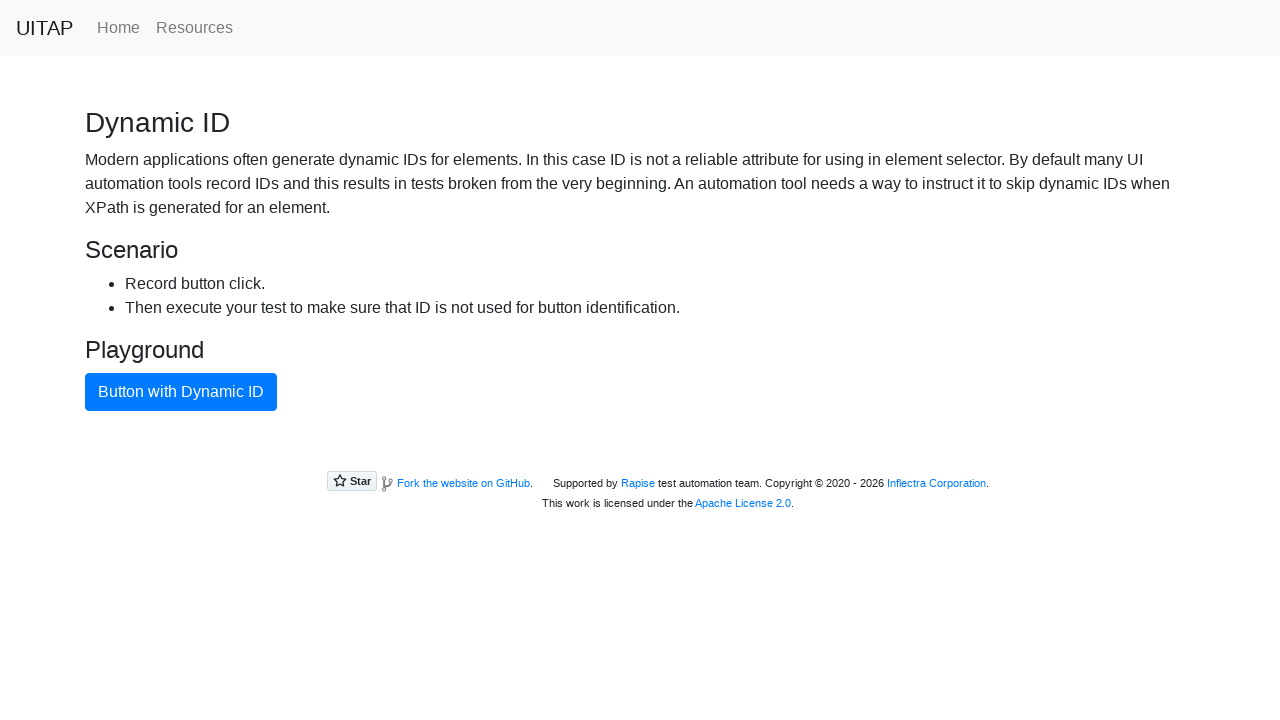

Clicked button with dynamic ID by text selector at (181, 392) on button:has-text('Button with Dynamic ID')
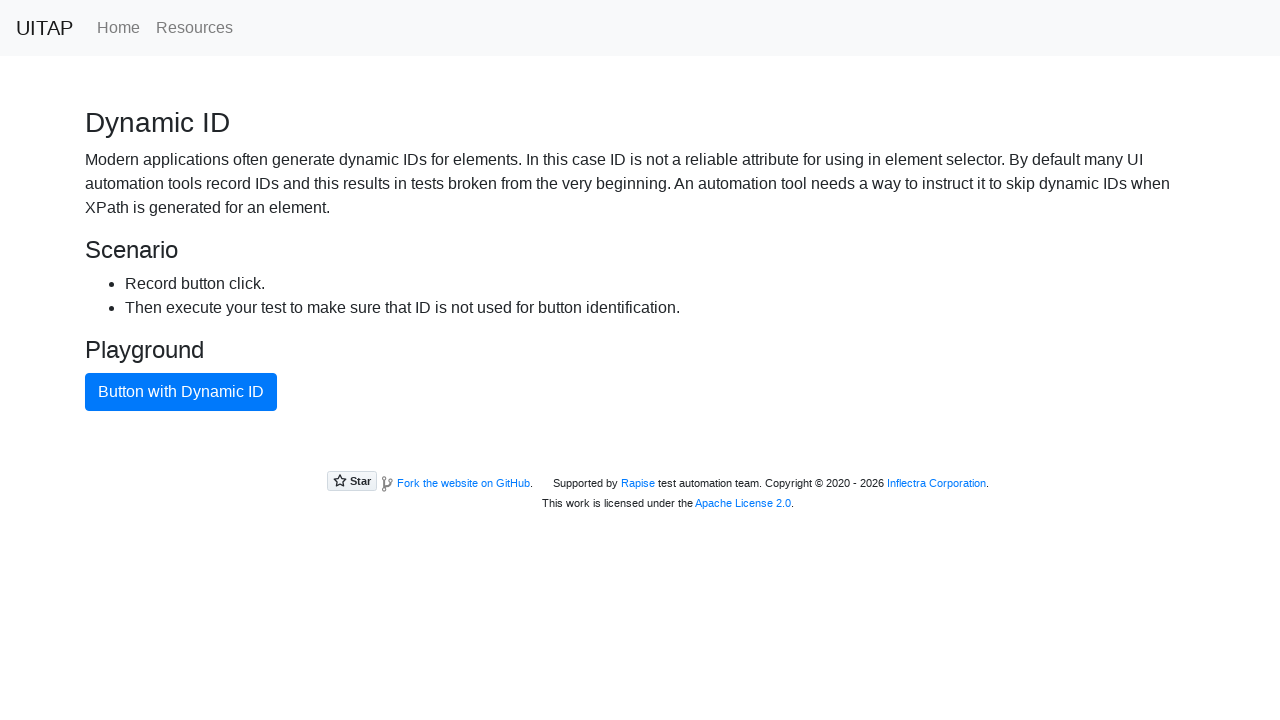

Clicked button with dynamic ID by text selector at (181, 392) on button:has-text('Button with Dynamic ID')
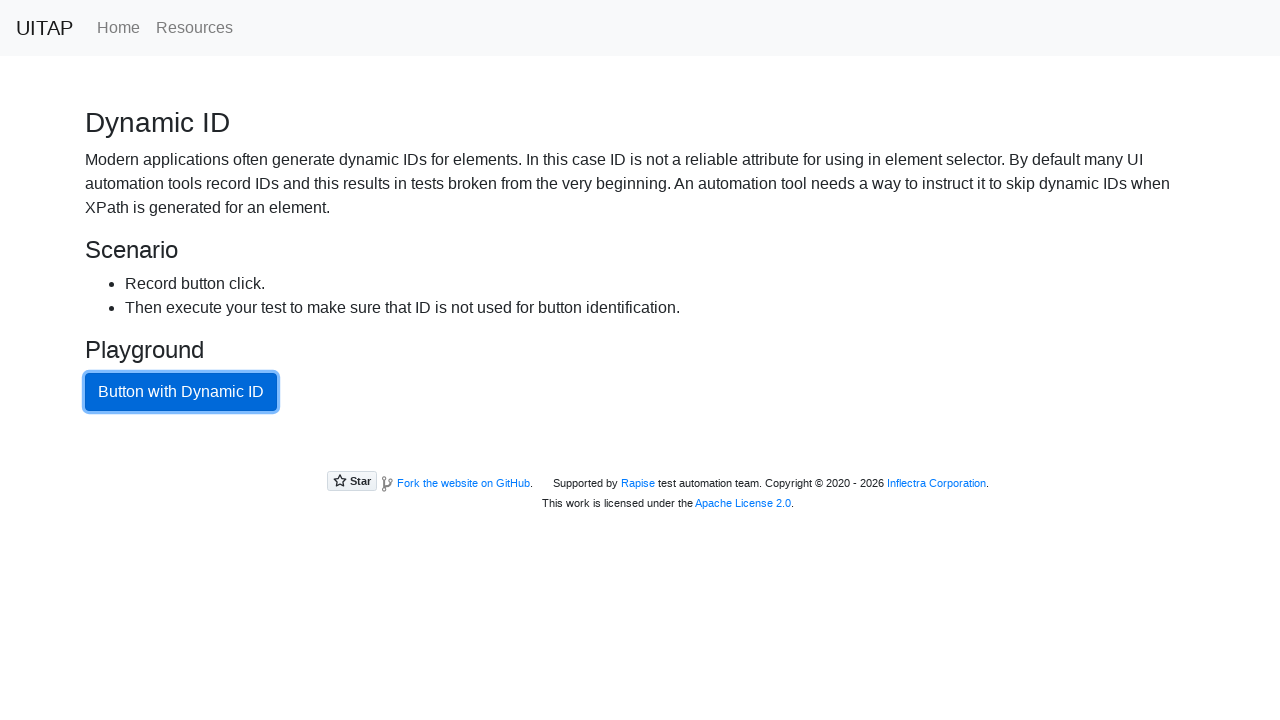

Clicked button with dynamic ID by text selector at (181, 392) on button:has-text('Button with Dynamic ID')
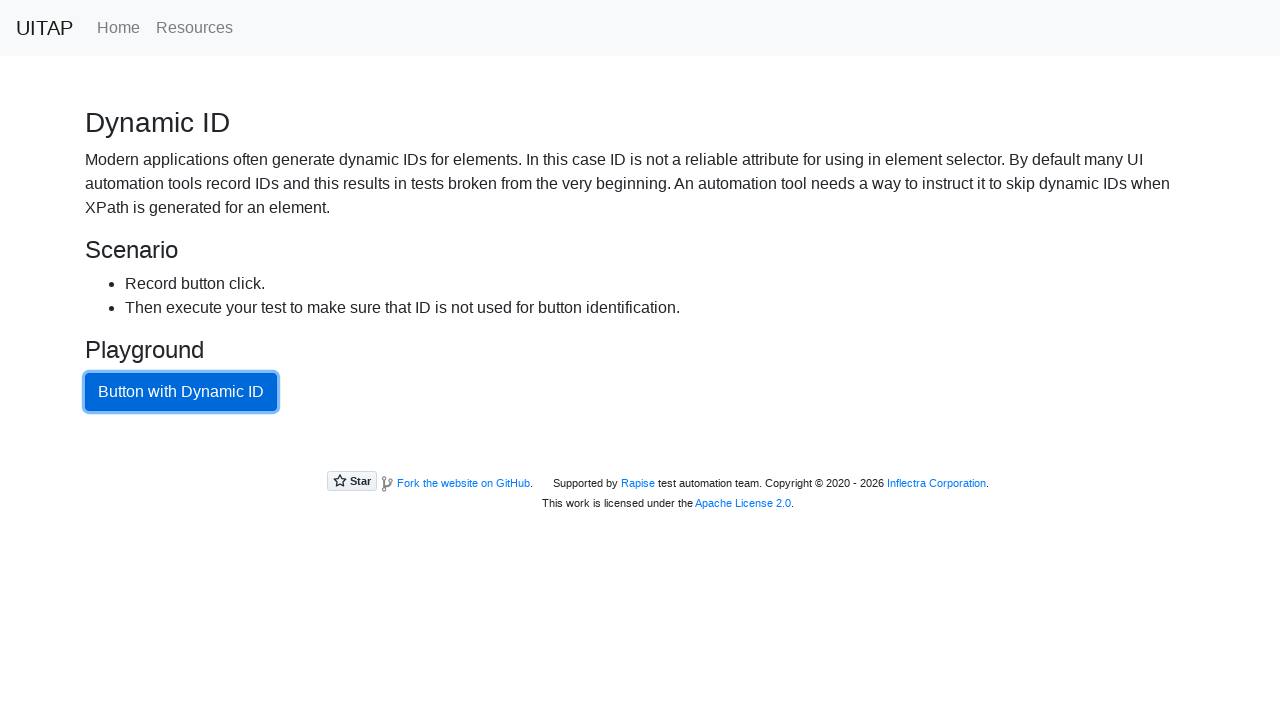

Clicked button with dynamic ID by text selector at (181, 392) on button:has-text('Button with Dynamic ID')
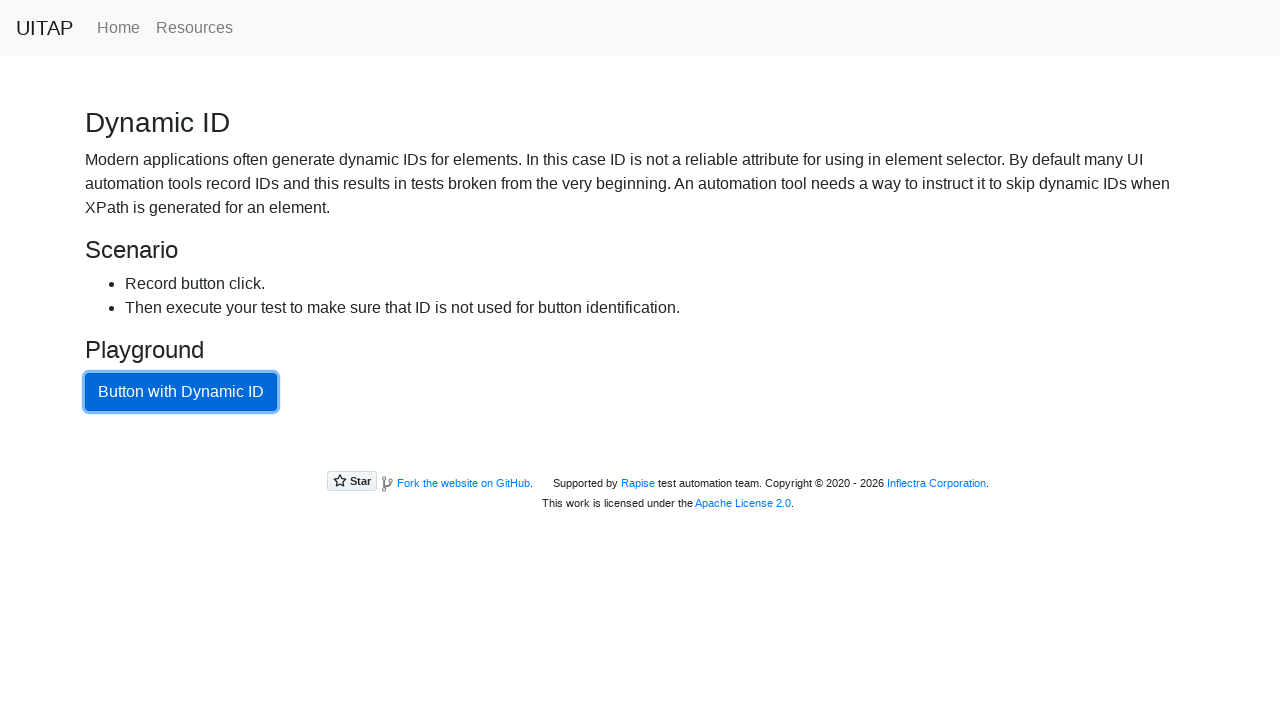

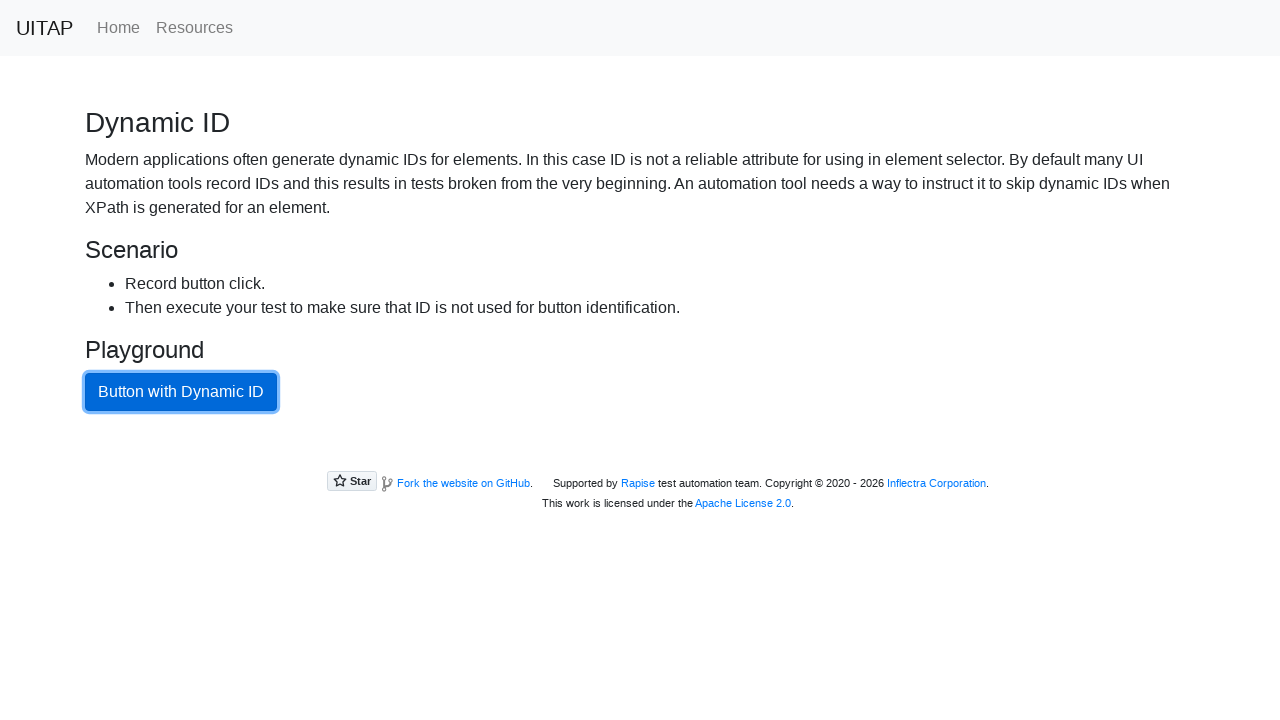